Tests dropdown functionality by verifying the available options and selecting different values from the dropdown menu, then asserting the selected values are correct.

Starting URL: https://the-internet.herokuapp.com/dropdown

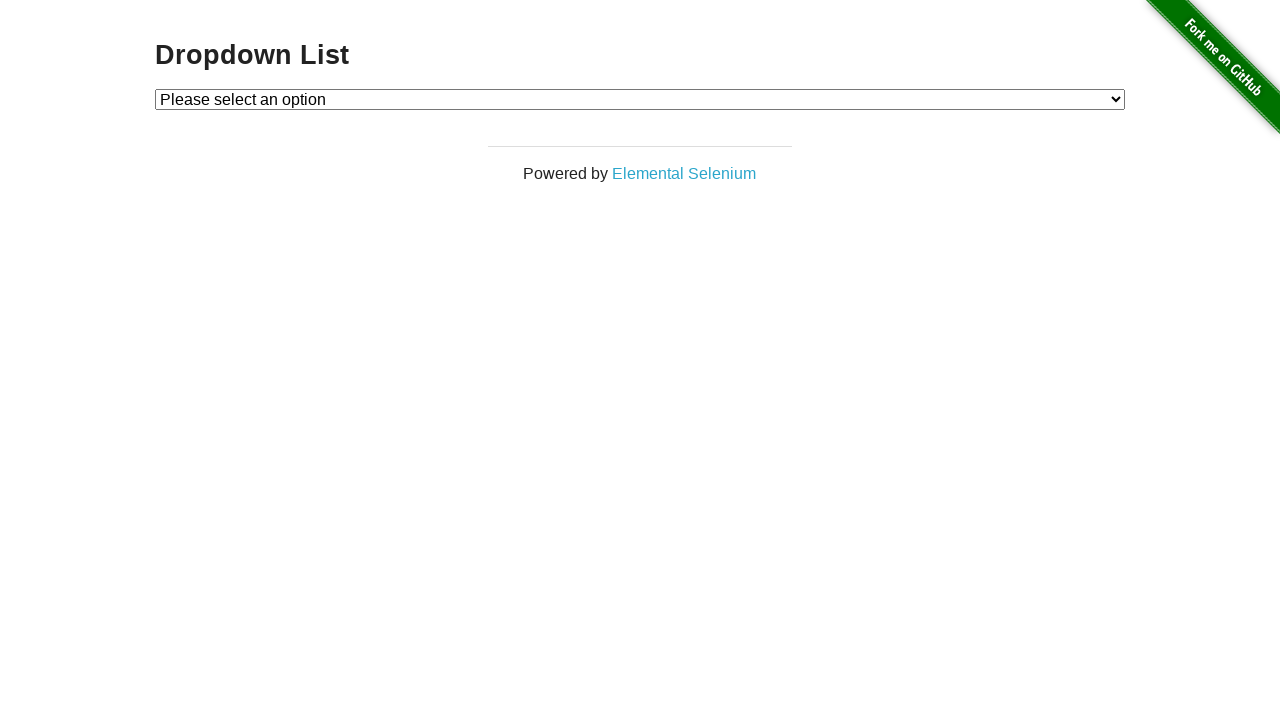

Waited for dropdown element to be available
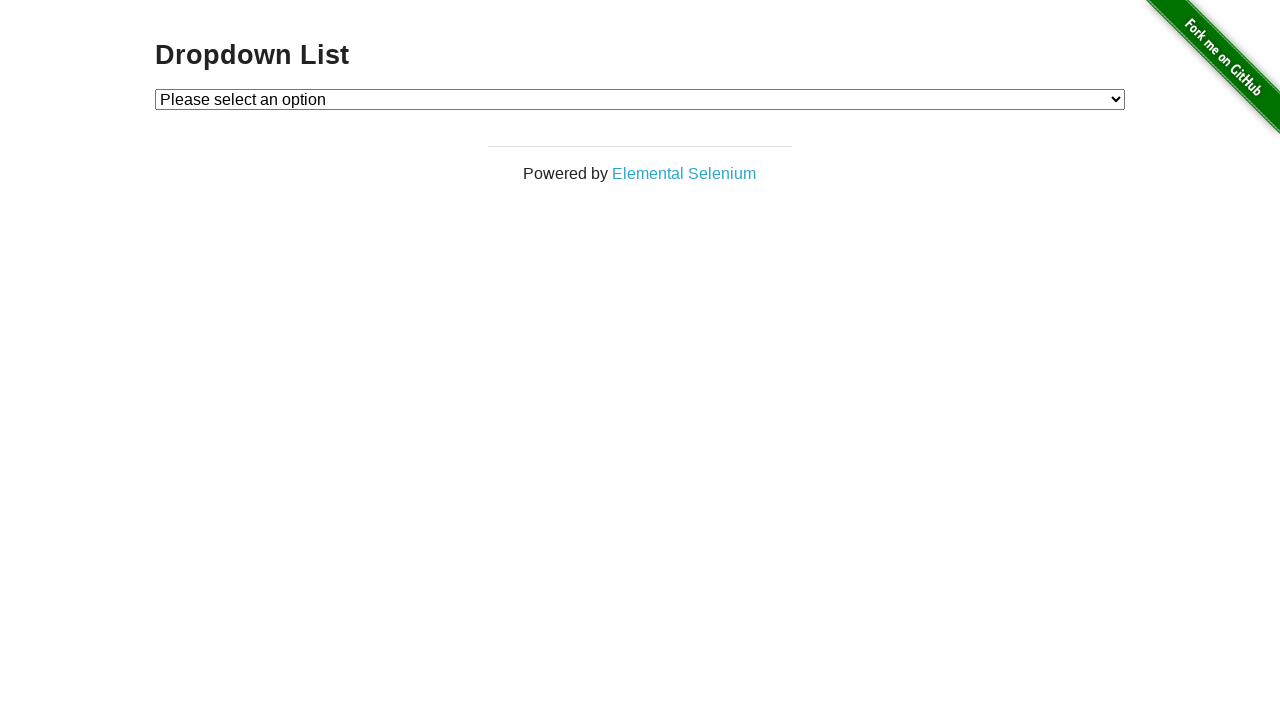

Verified first option text is 'Please select an option'
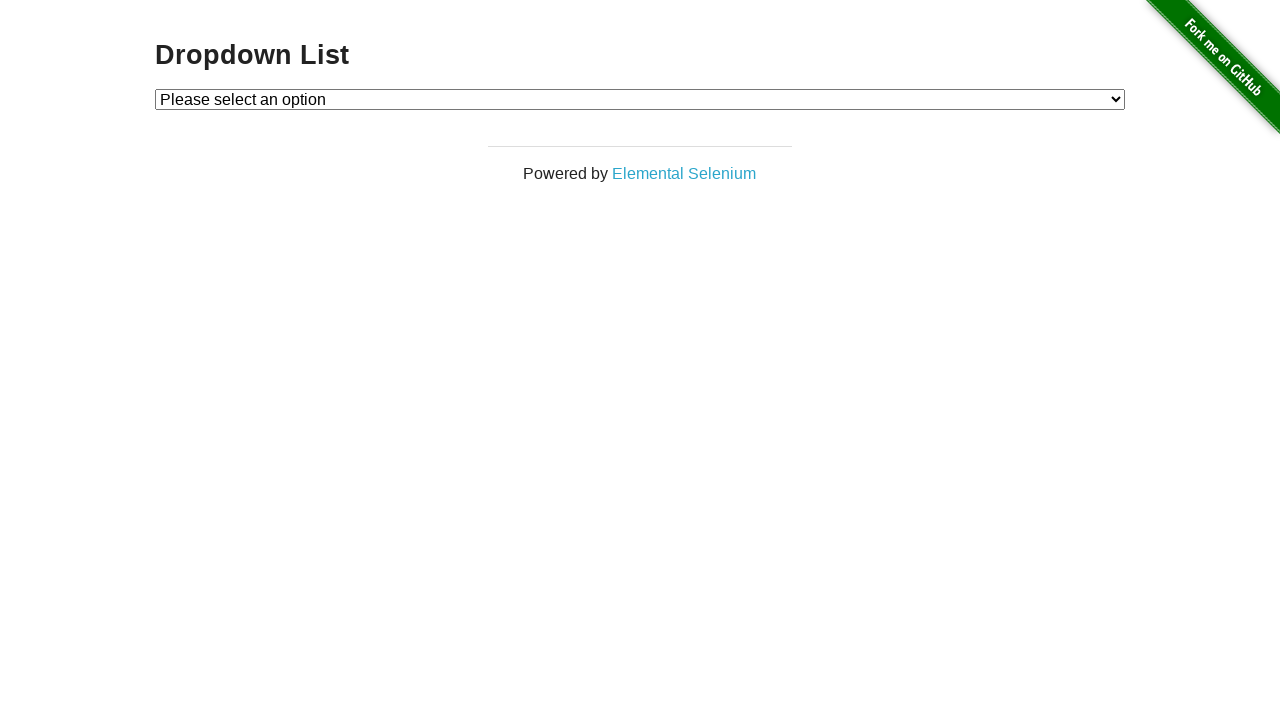

Verified second option text is 'Option 1'
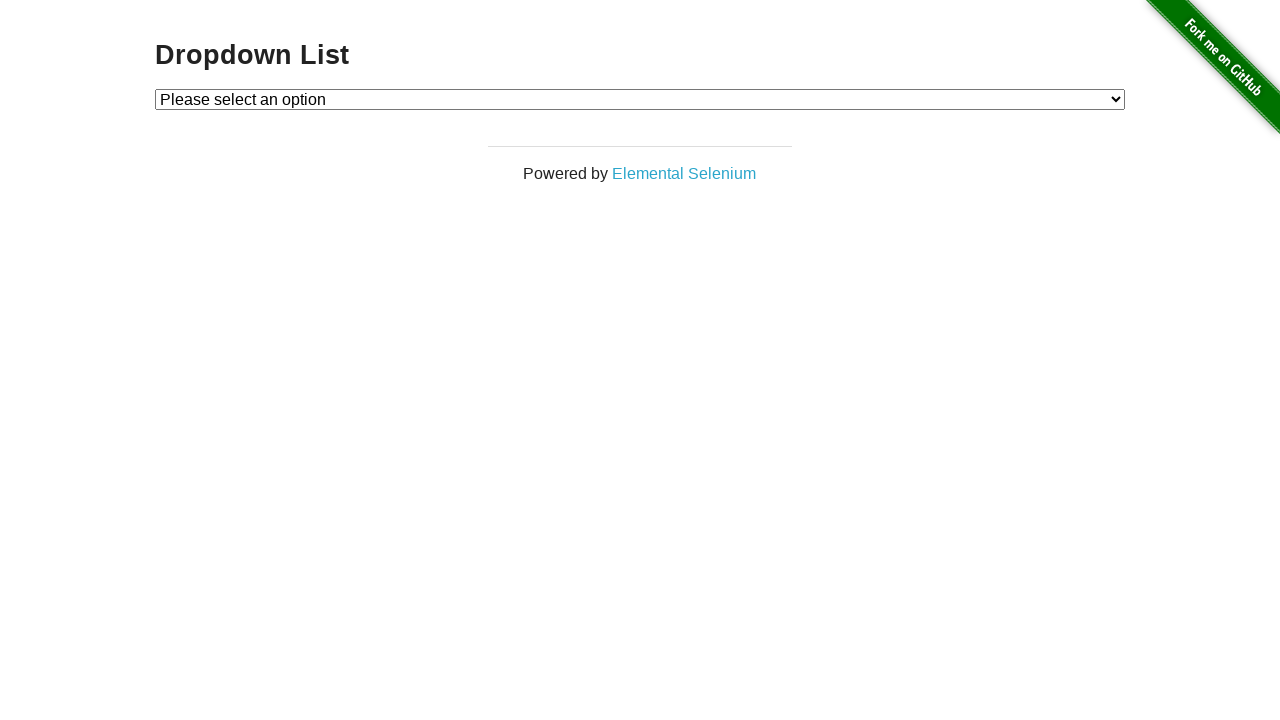

Verified third option text is 'Option 2'
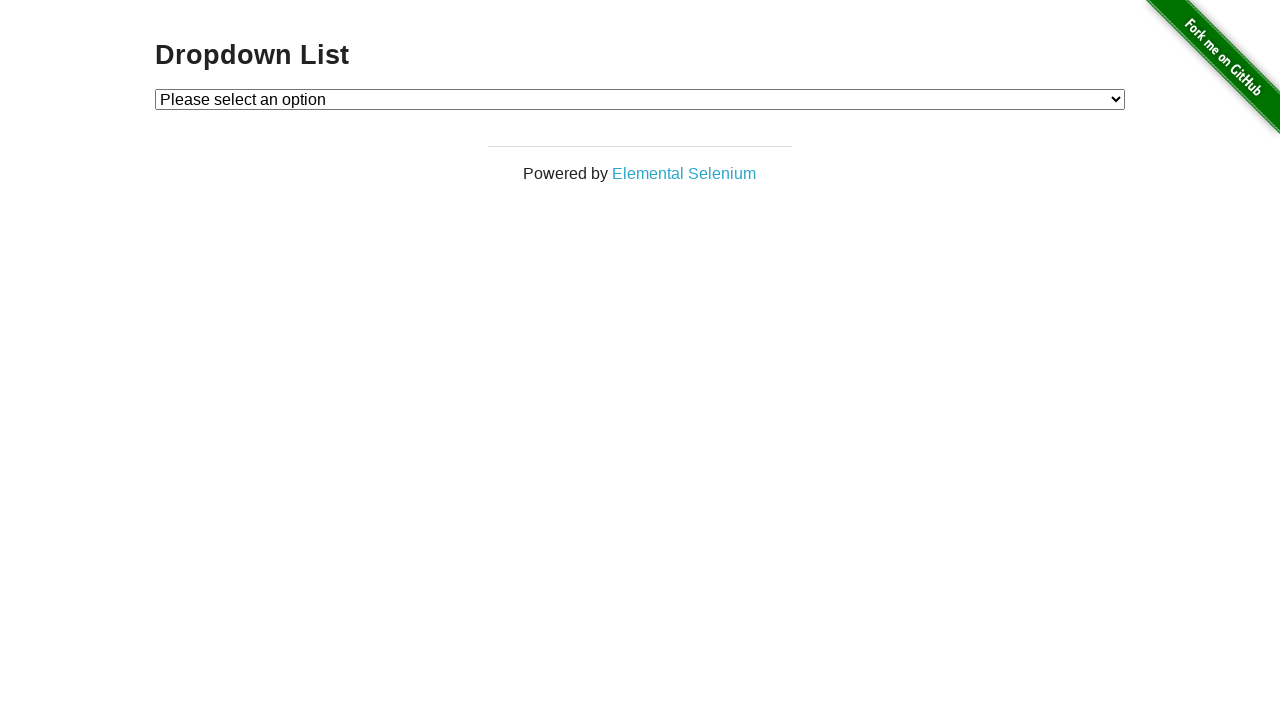

Selected 'Option 1' from dropdown on #dropdown
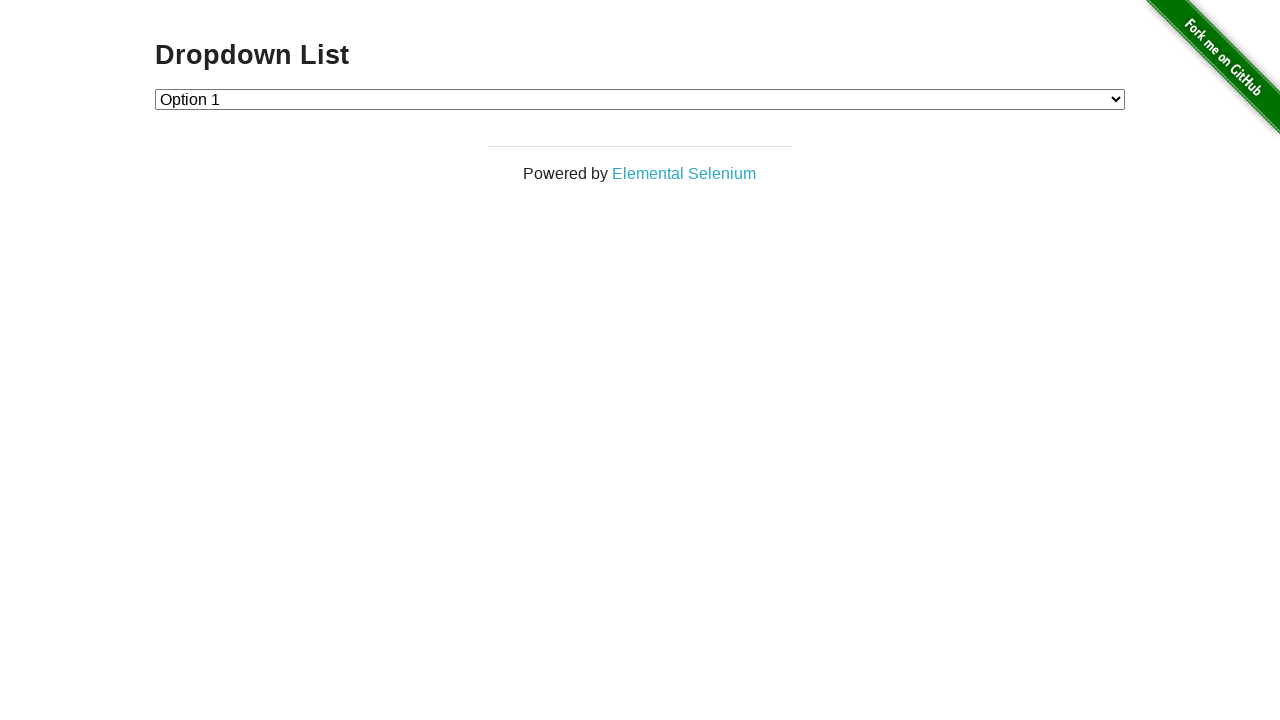

Verified 'Option 1' is selected (value='1')
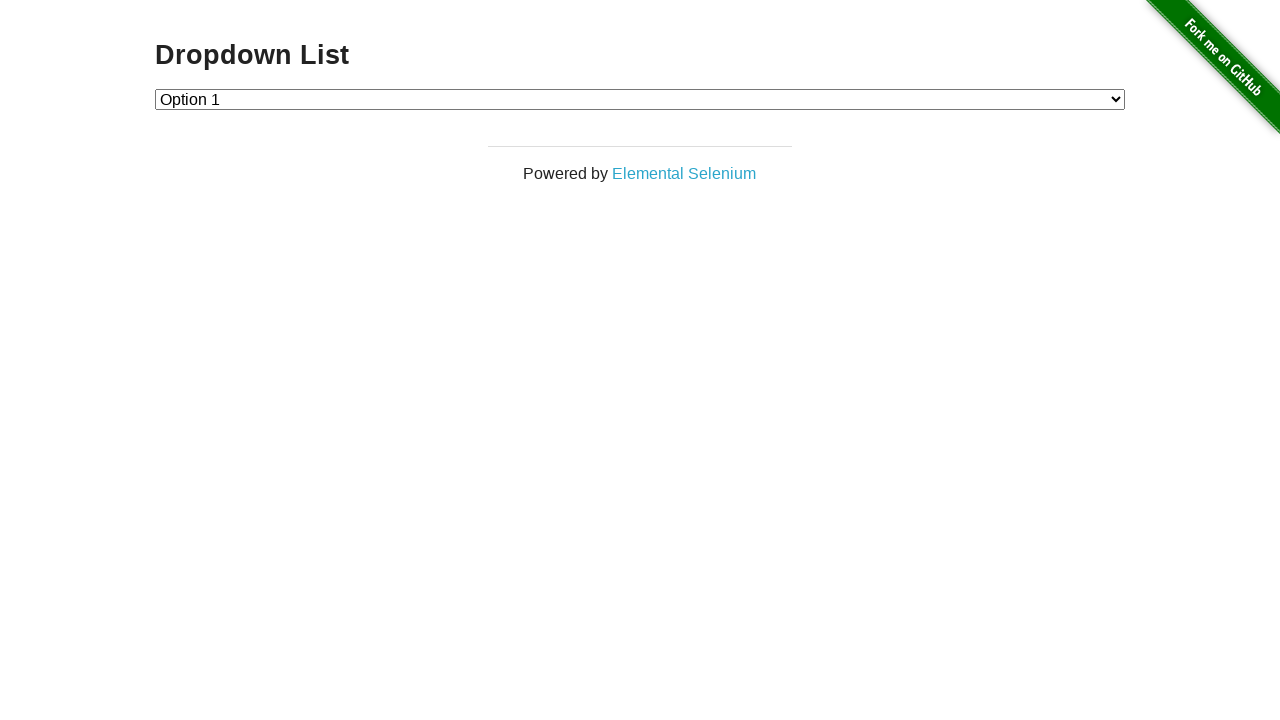

Selected 'Option 2' from dropdown on #dropdown
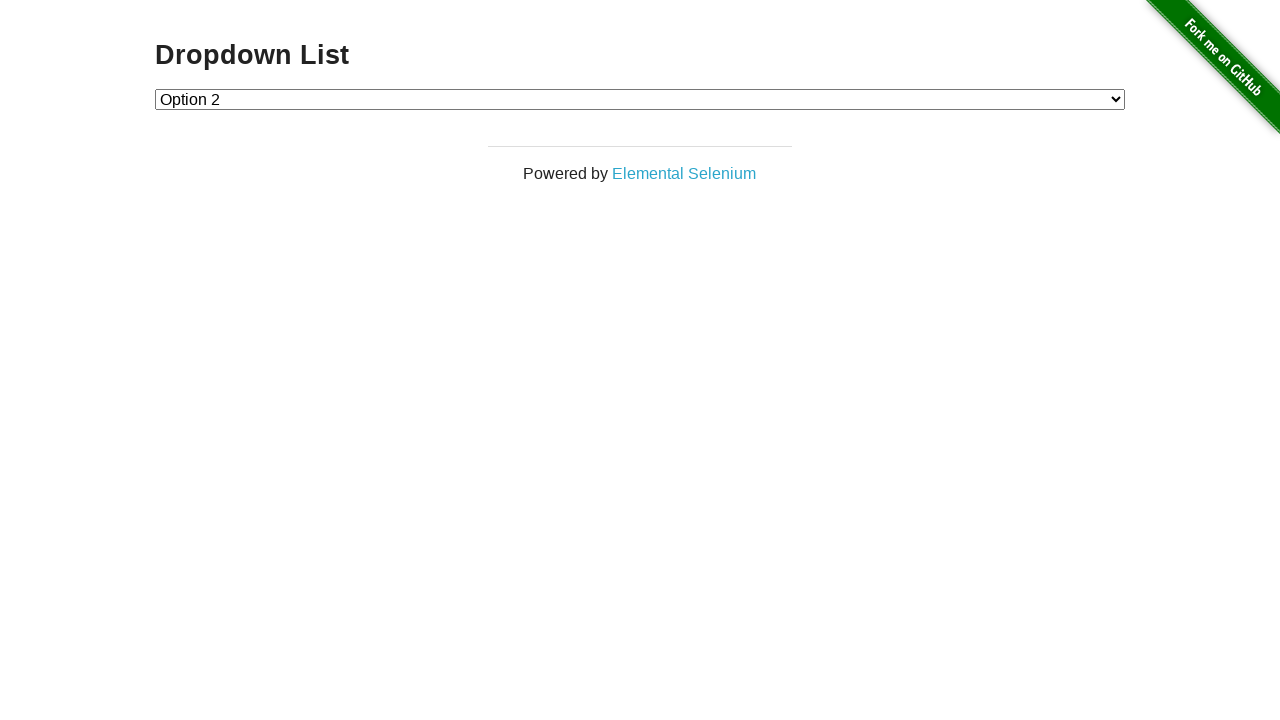

Verified 'Option 2' is selected (value='2')
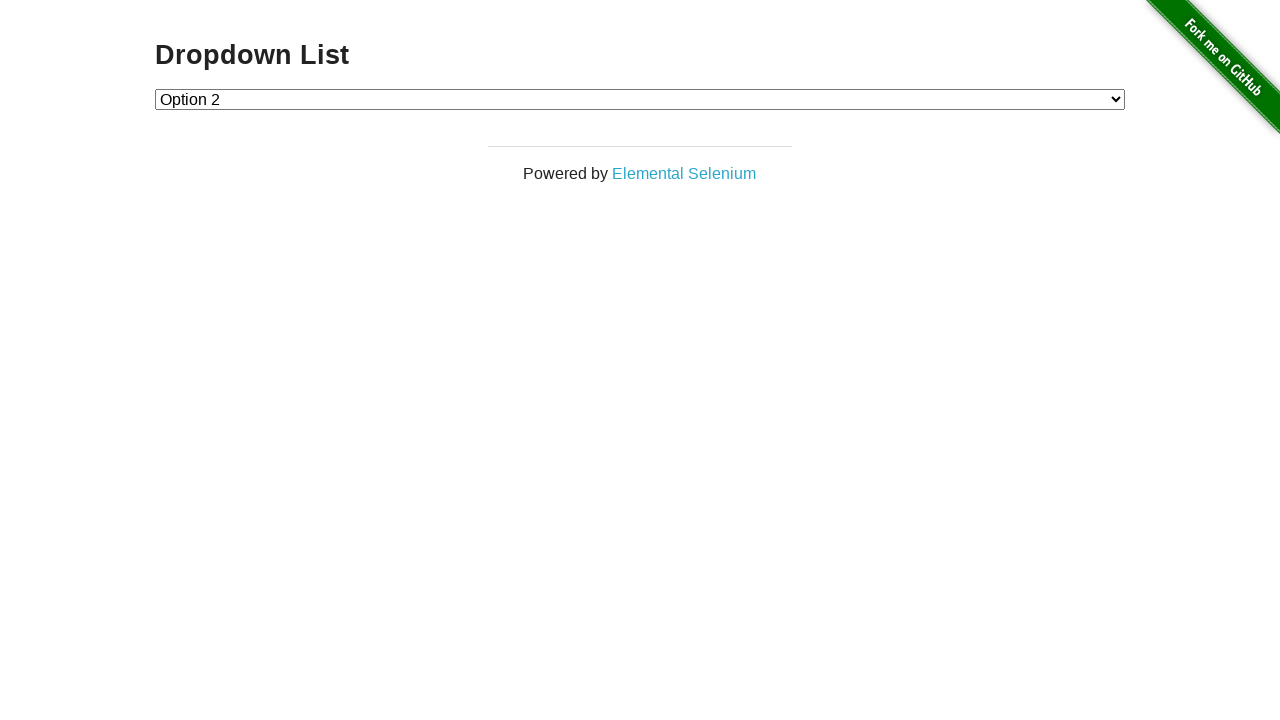

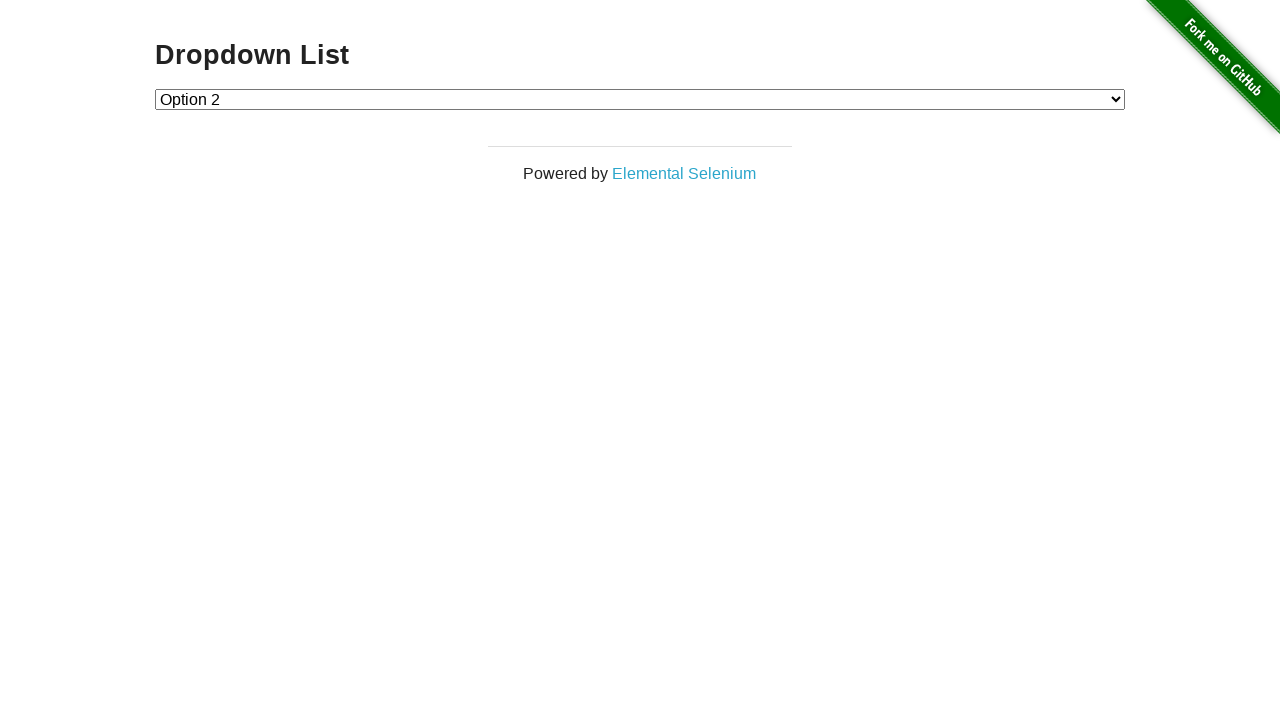